Tests that removing all files from a collection works on jsdelivr

Starting URL: https://www.jsdelivr.com/package/npm/fontfamous?version=2.1.1

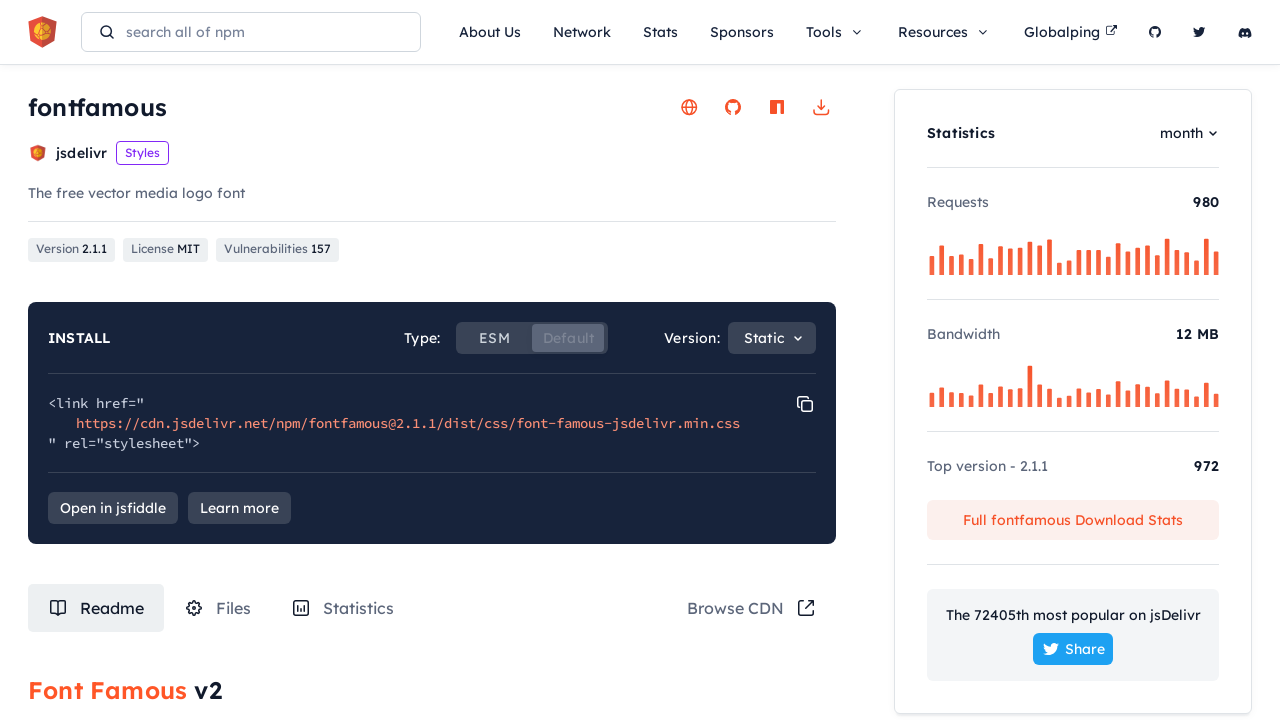

Waited for page to load (4 seconds)
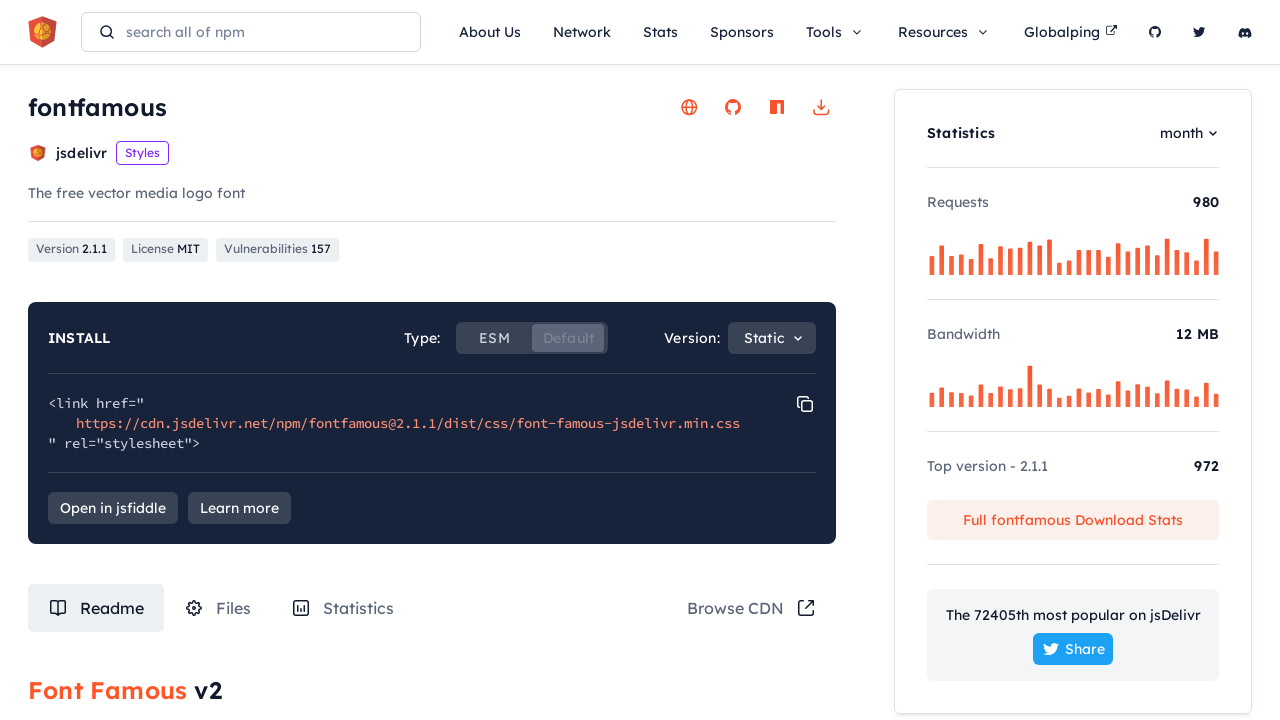

Clicked on Files tab at (218, 608) on #tabRouteFiles
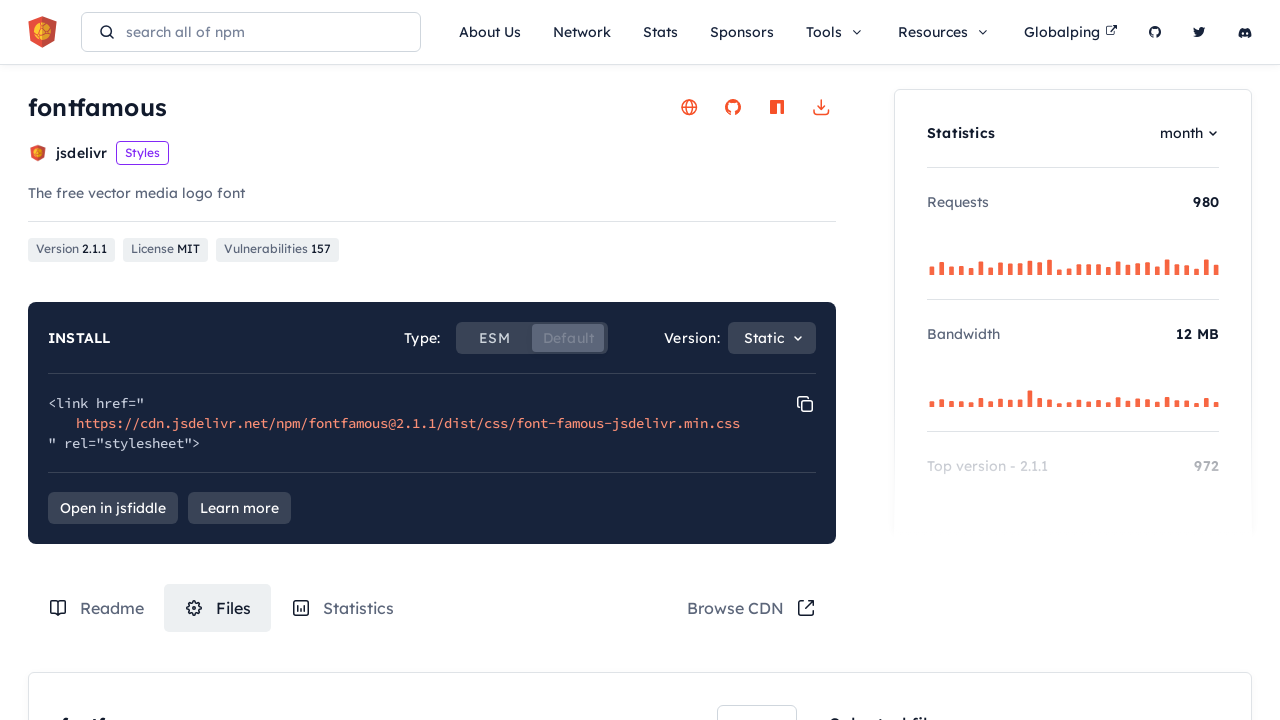

Selected first file for collection at (771, 361) on .box-content-wrapper .file-item:nth-of-type(3) label
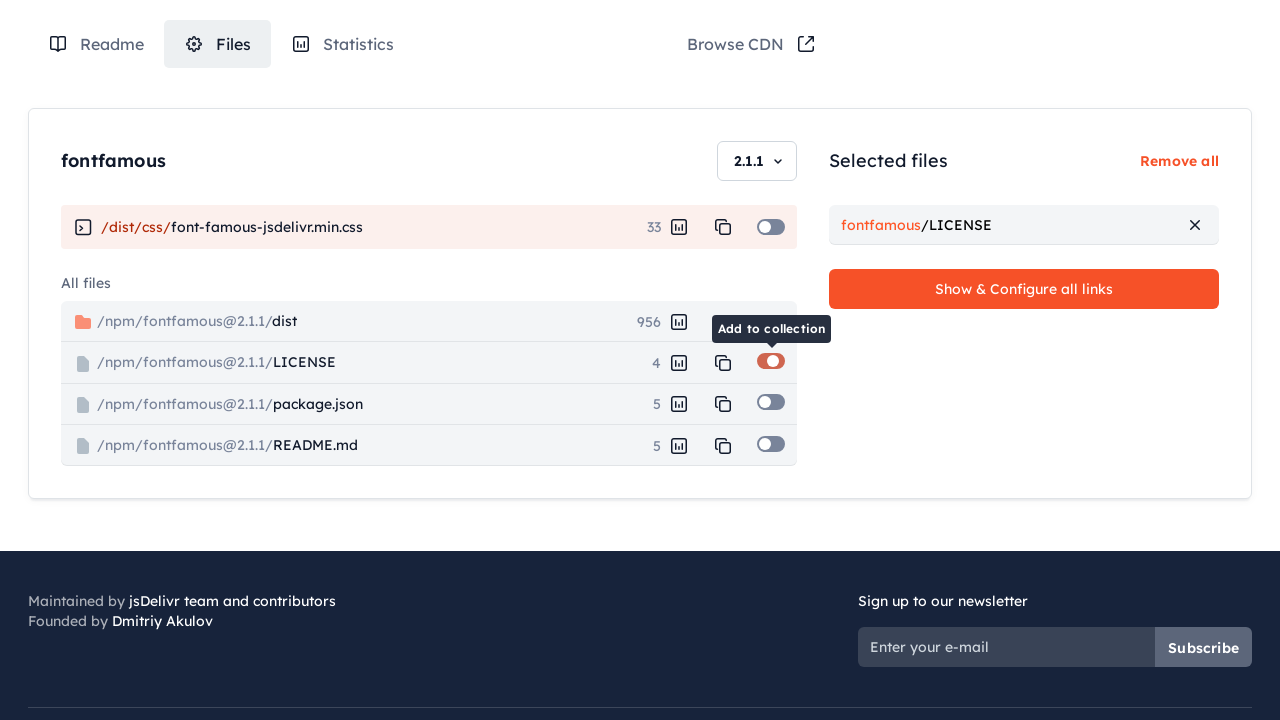

Selected second file for collection at (771, 402) on .box-content-wrapper .file-item:nth-of-type(4) label
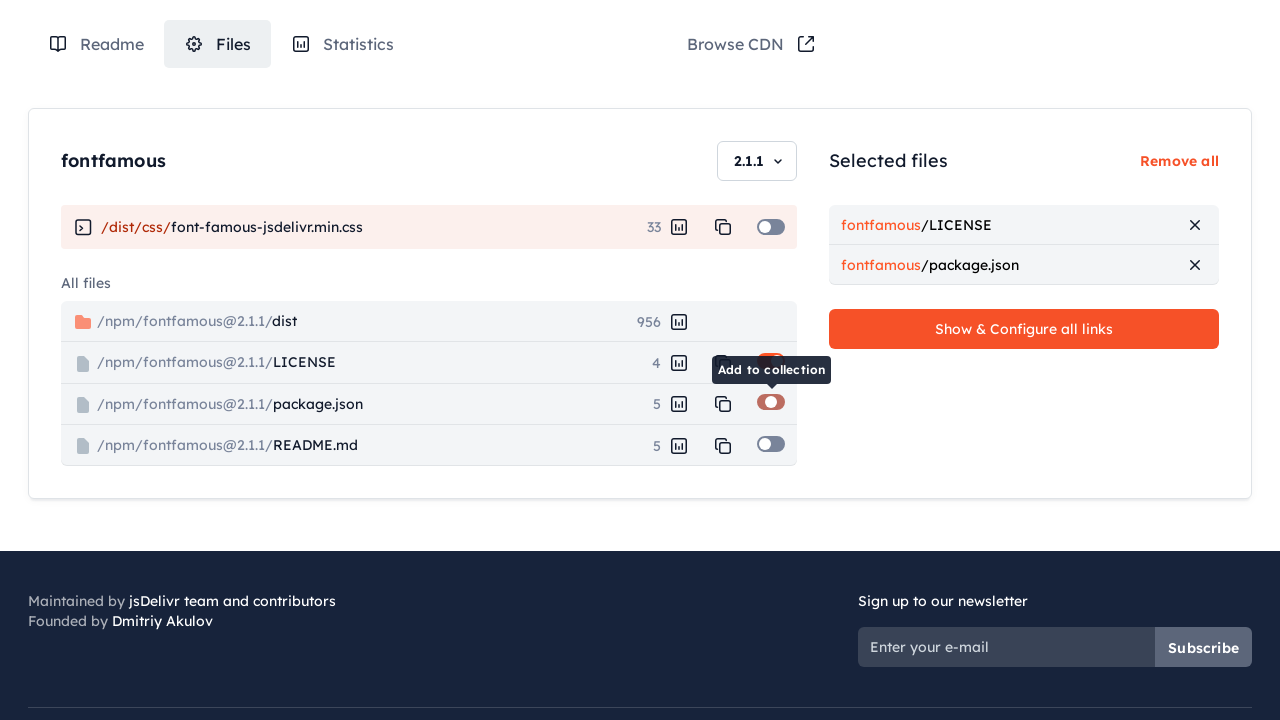

Waited for collection UI to update (1 second)
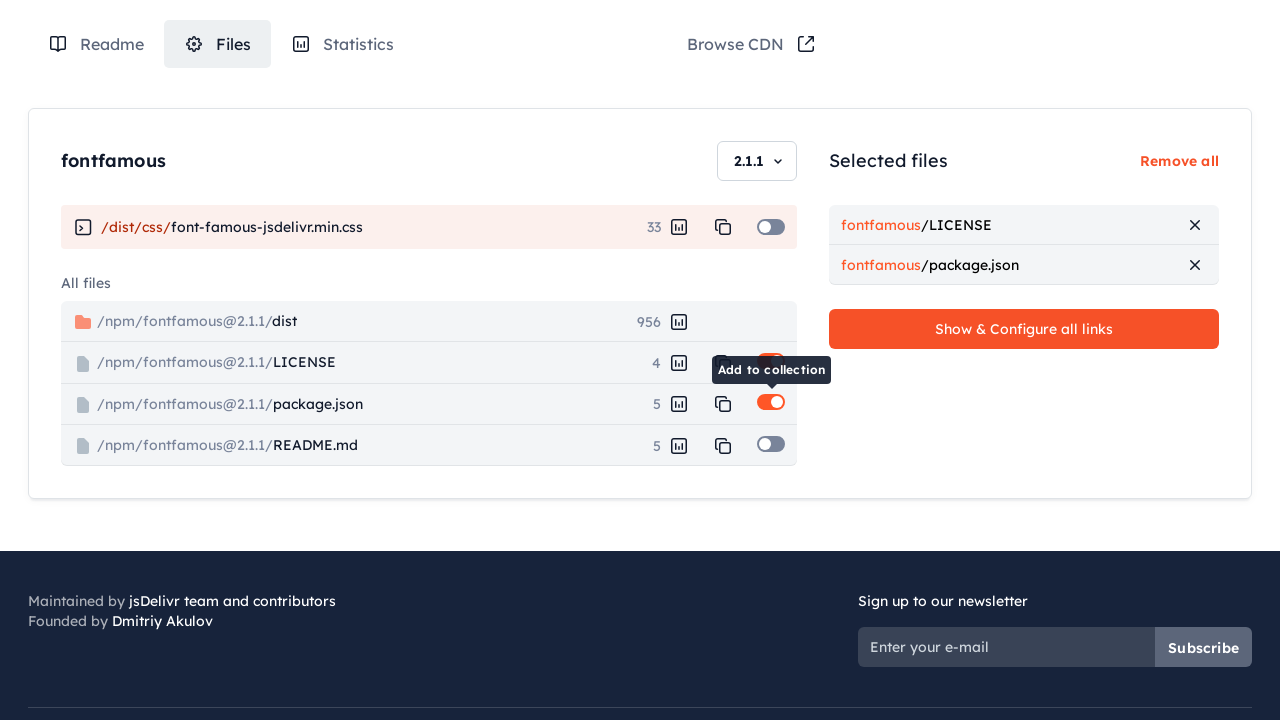

Clicked remove all button to clear collection
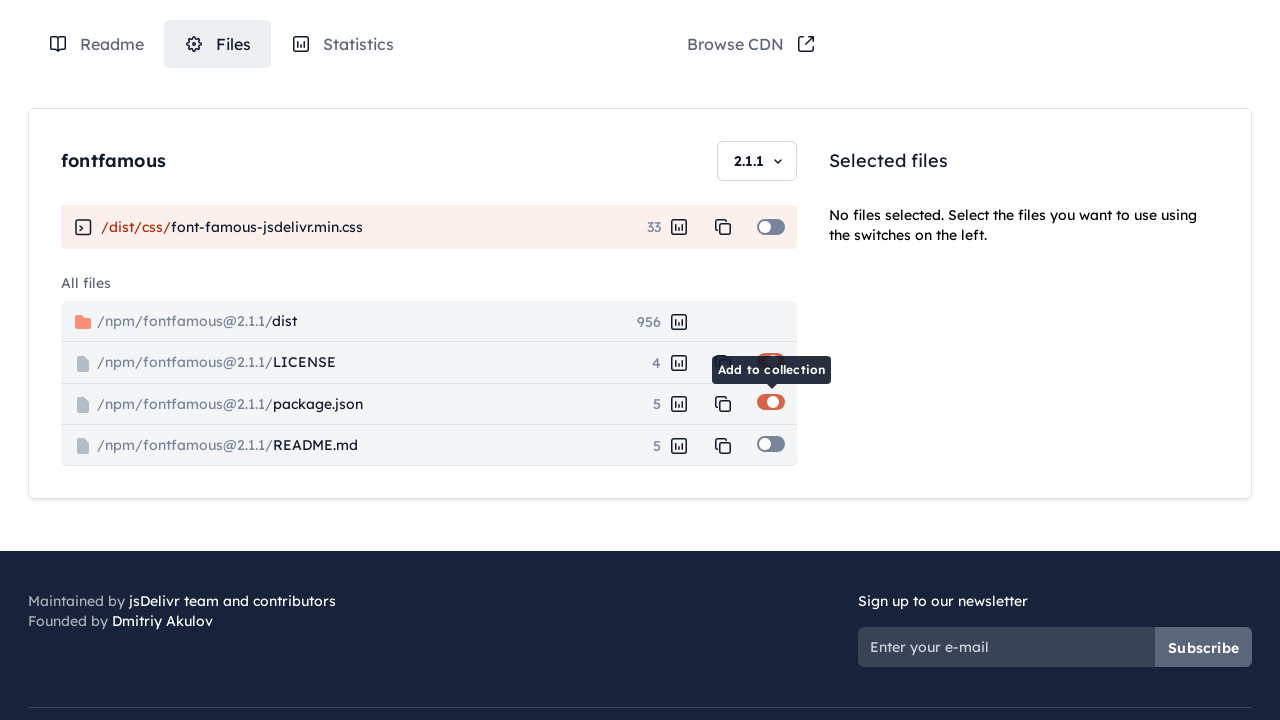

Waited after removing all files (1 second)
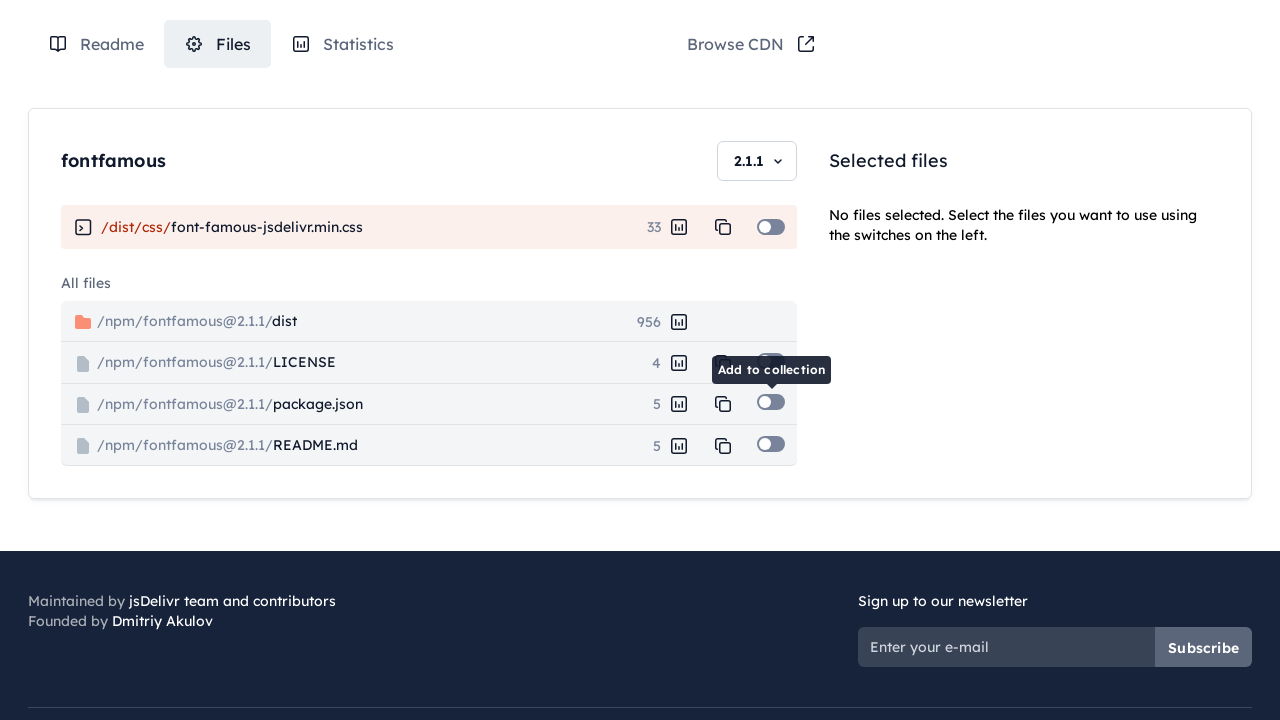

Verified collection is empty - empty state message appeared
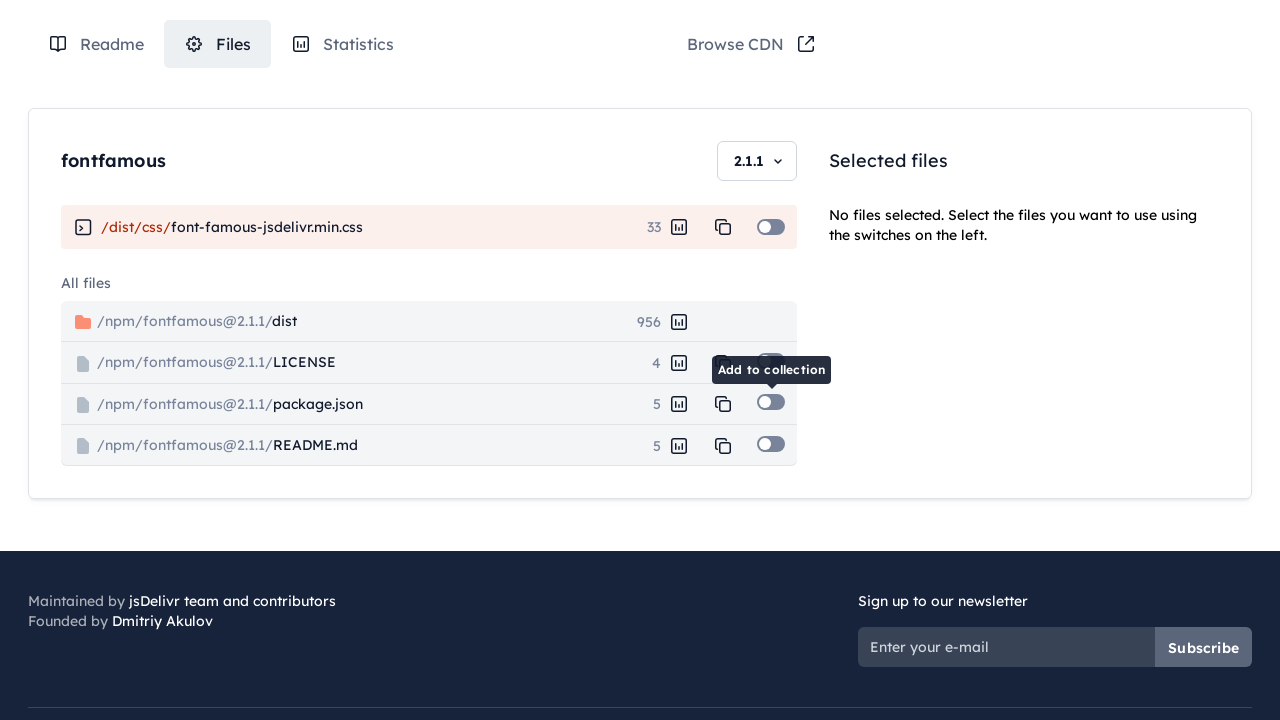

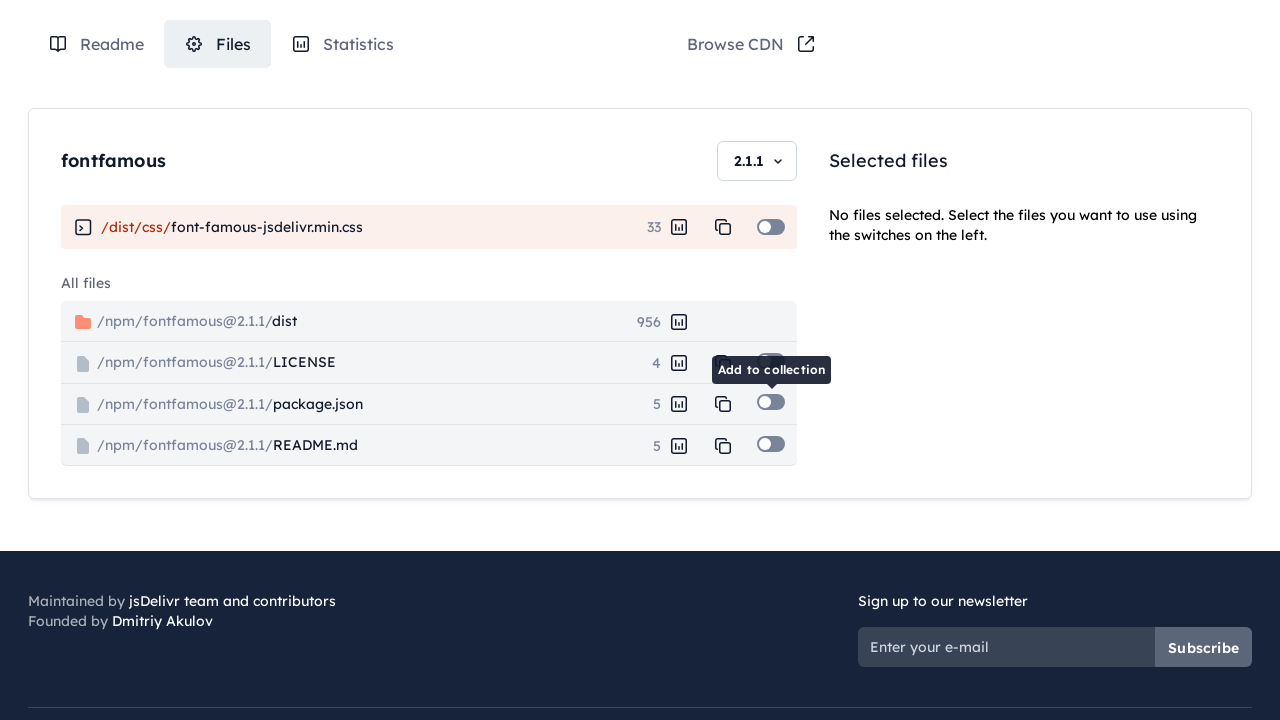